Tests a todo list application by adding three todo items and toggling the completion status of the middle item using checkbox interactions

Starting URL: https://eviltester.github.io/simpletodolist/todo.html#/&eviltester

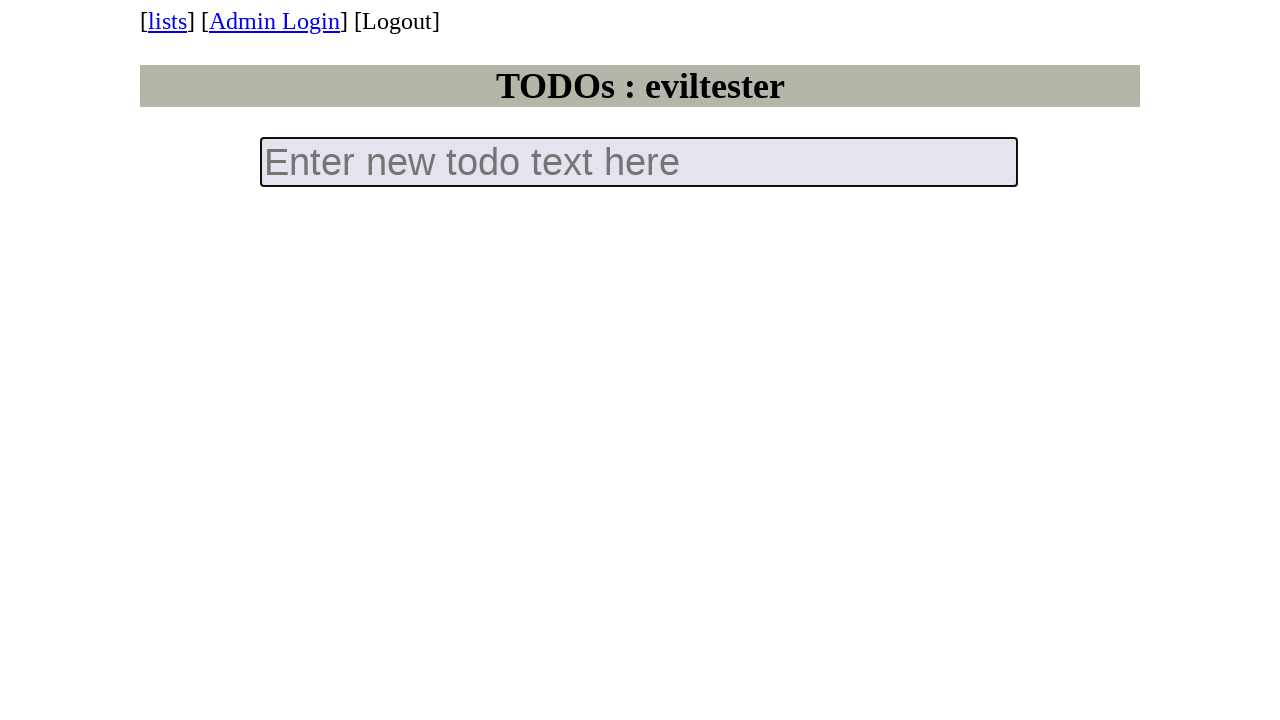

Navigated to todo list application
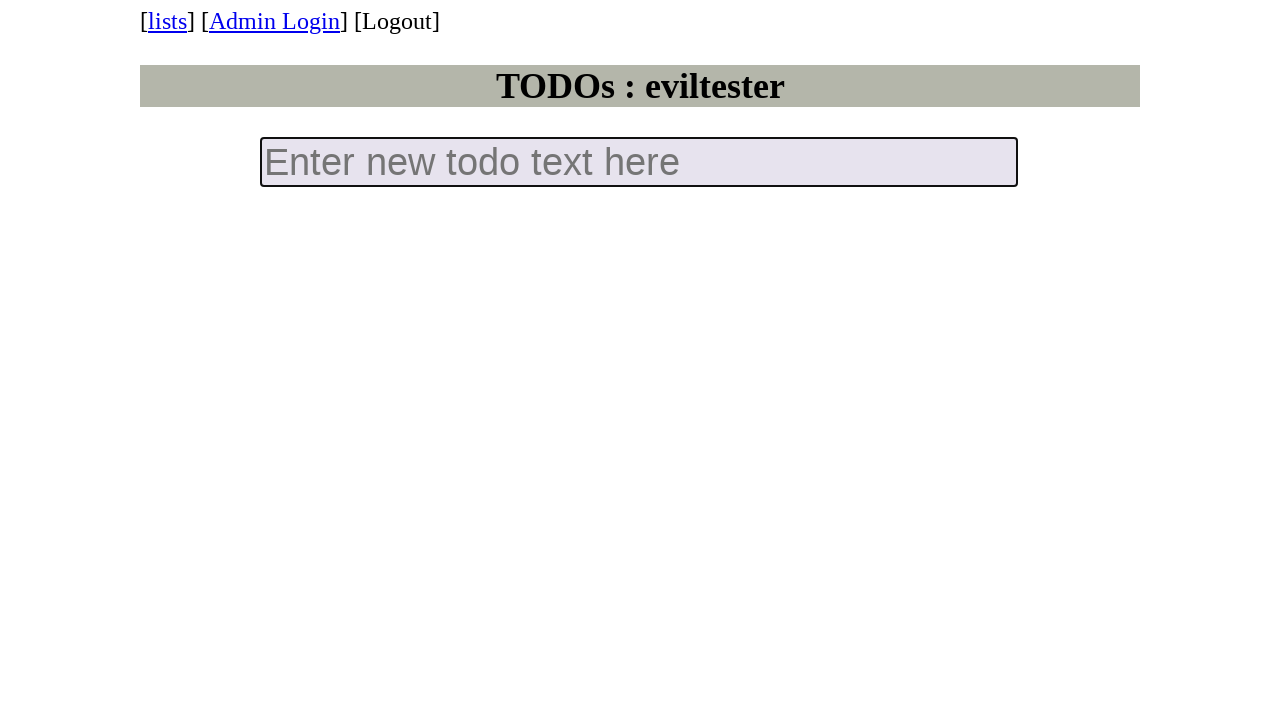

Filled new todo input with 'todo 1' on input.new-todo
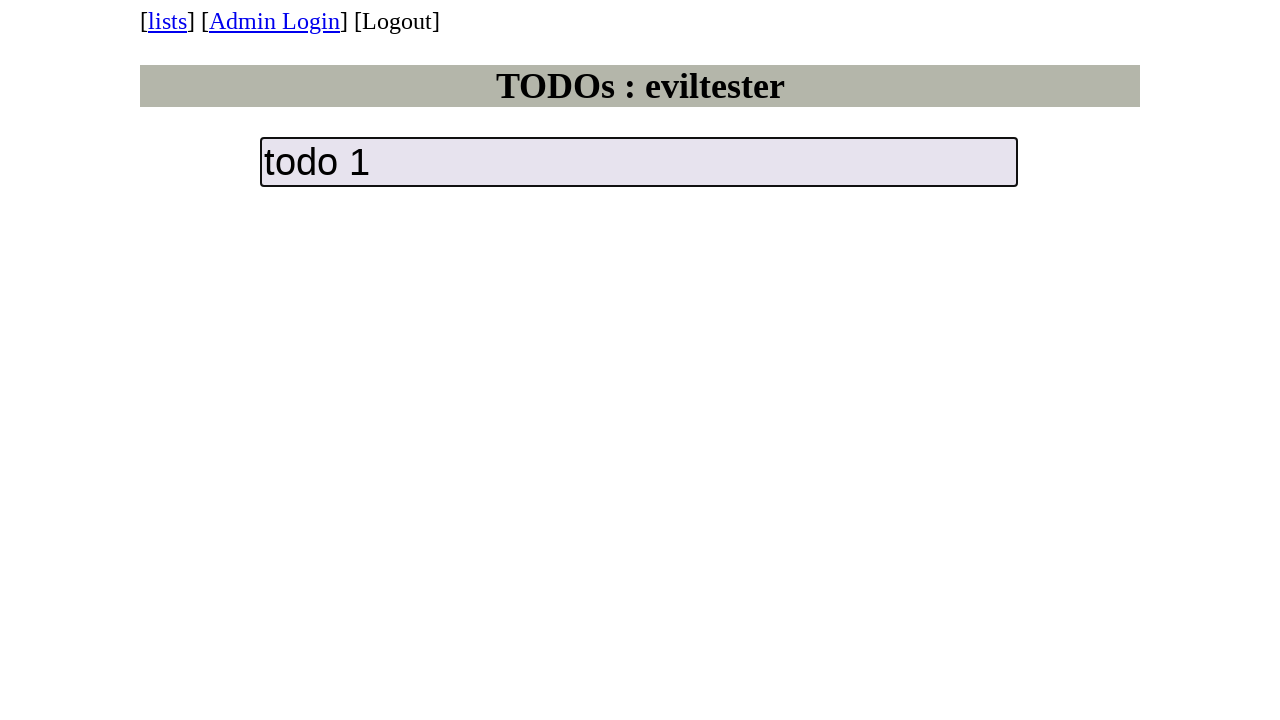

Pressed Enter to add first todo item on input.new-todo
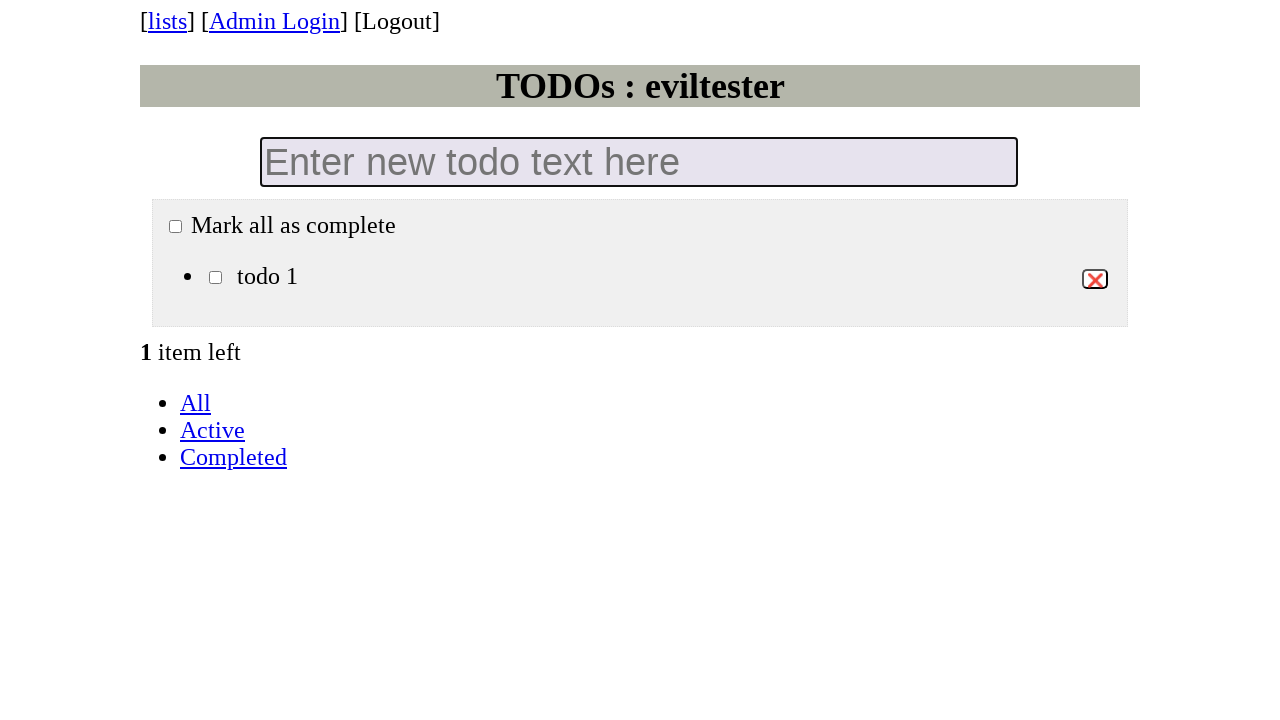

Filled new todo input with 'todo 2' on input.new-todo
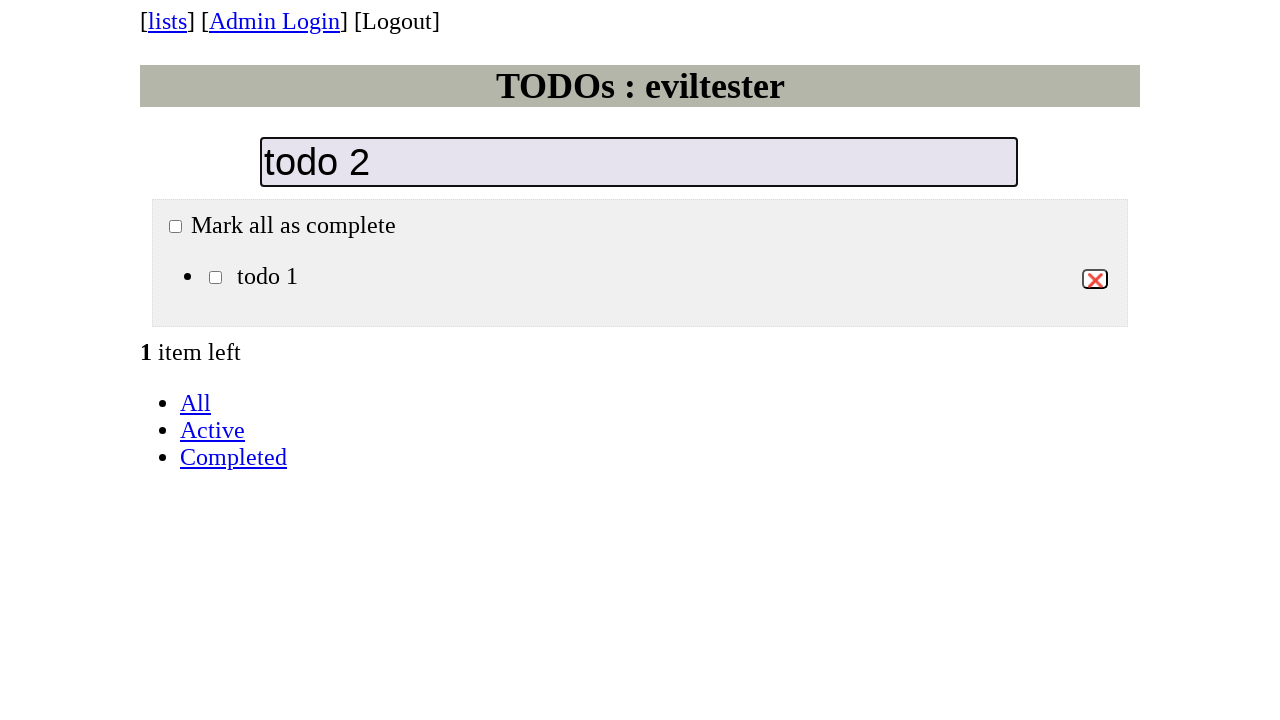

Pressed Enter to add second todo item on input.new-todo
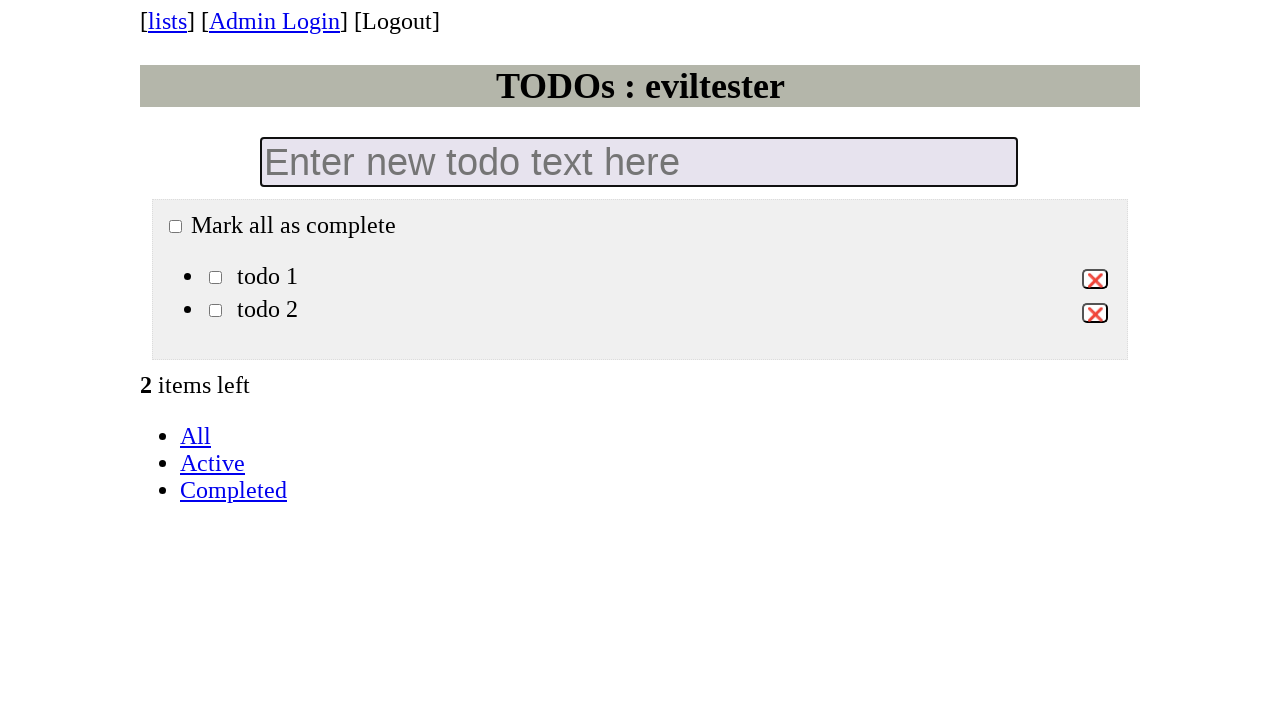

Filled new todo input with 'todo 3' on input.new-todo
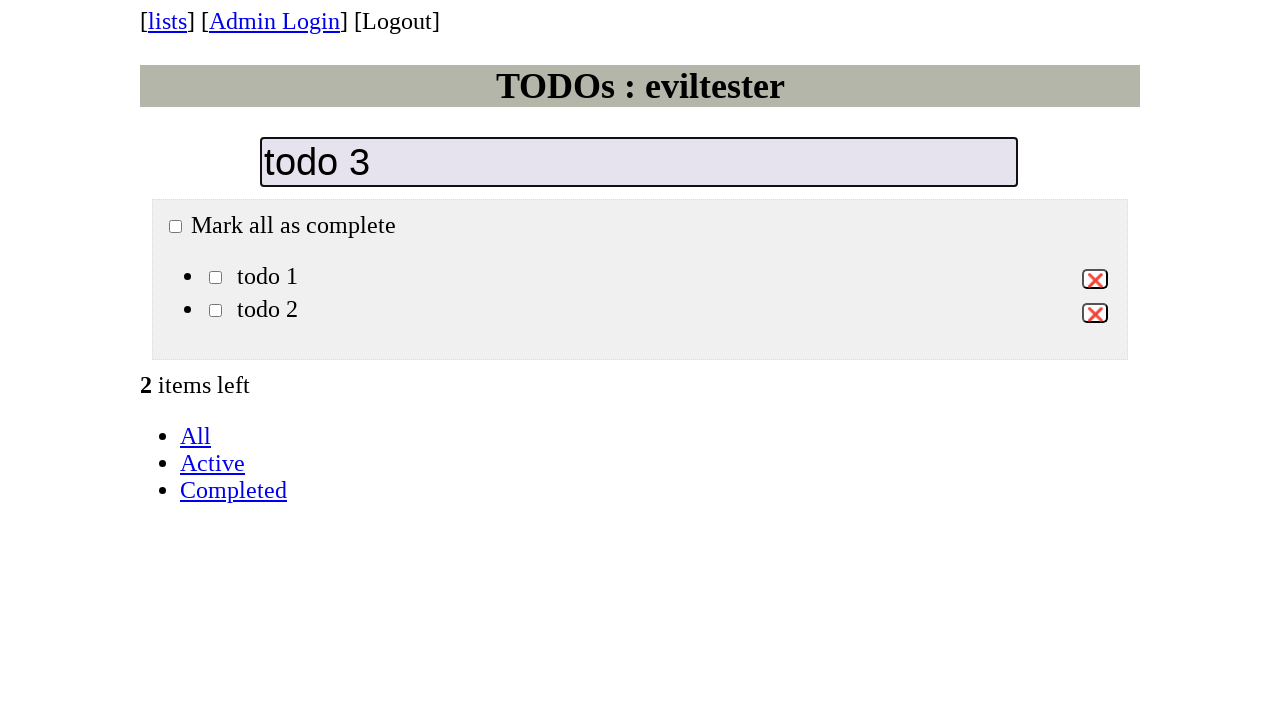

Pressed Enter to add third todo item on input.new-todo
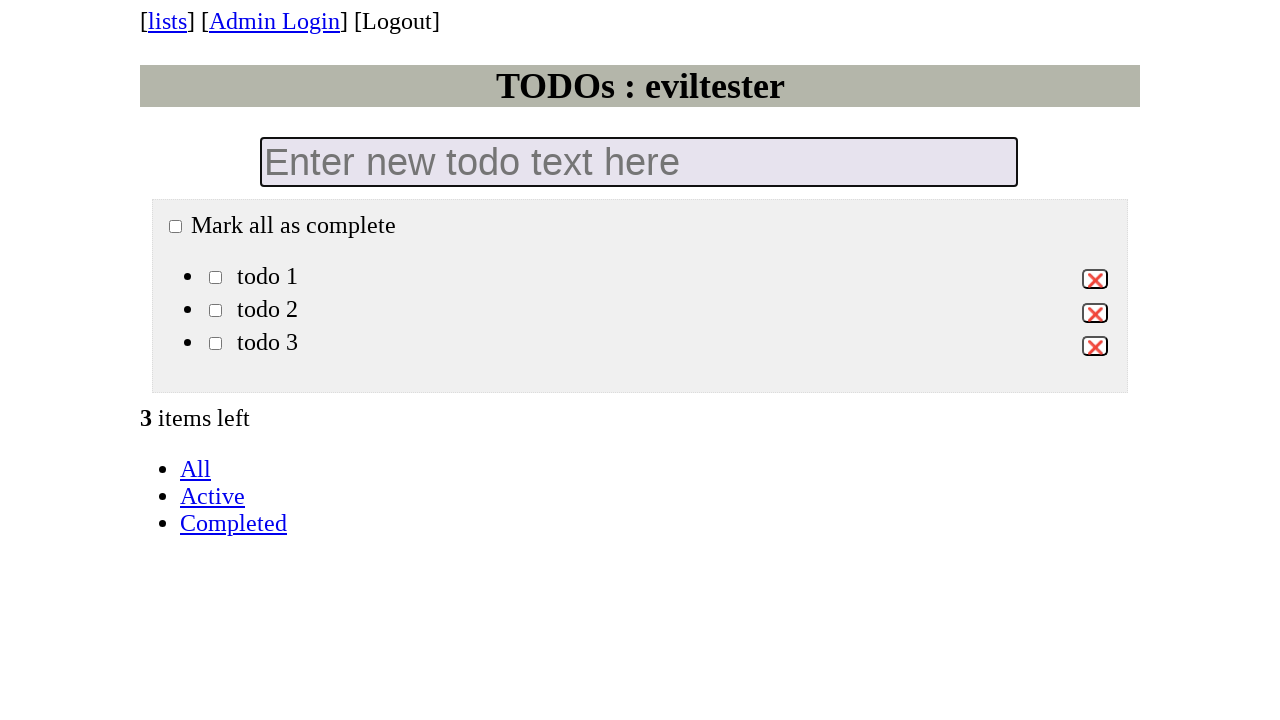

Retrieved all todo checkboxes from the list
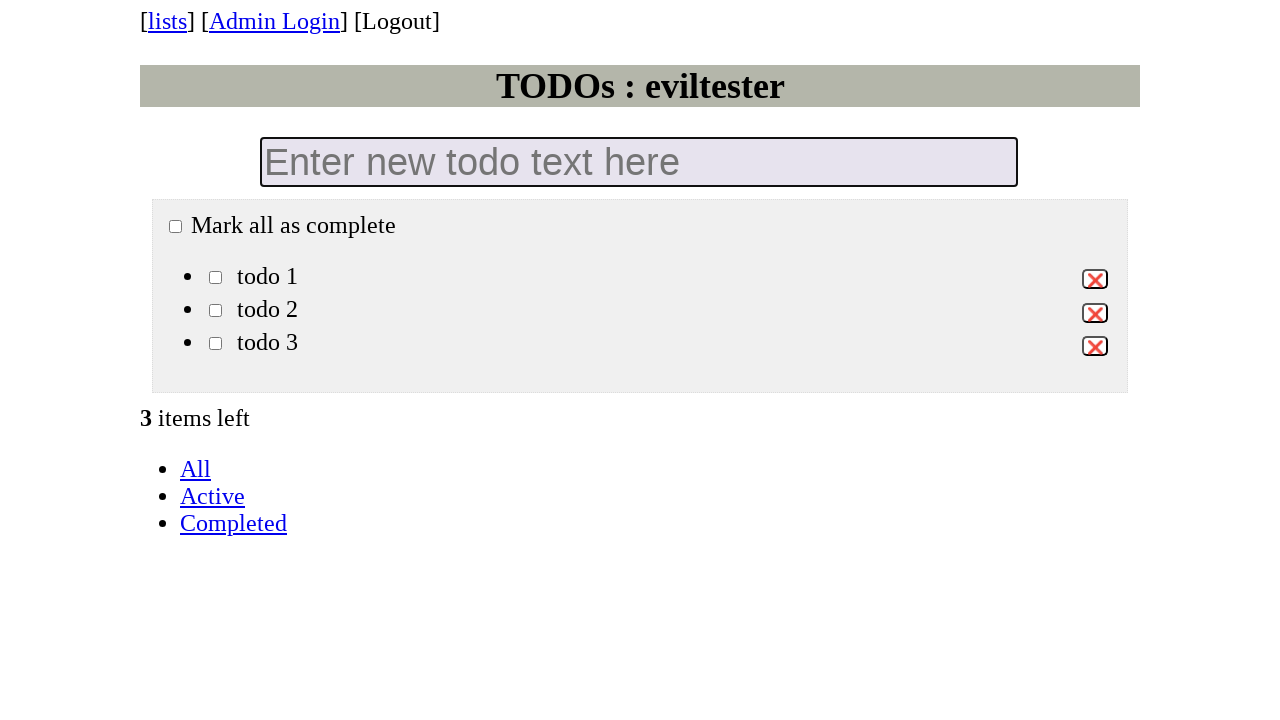

Clicked checkbox for second (middle) todo item to toggle completion at (216, 311) on ul.todo-list input.toggle >> nth=1
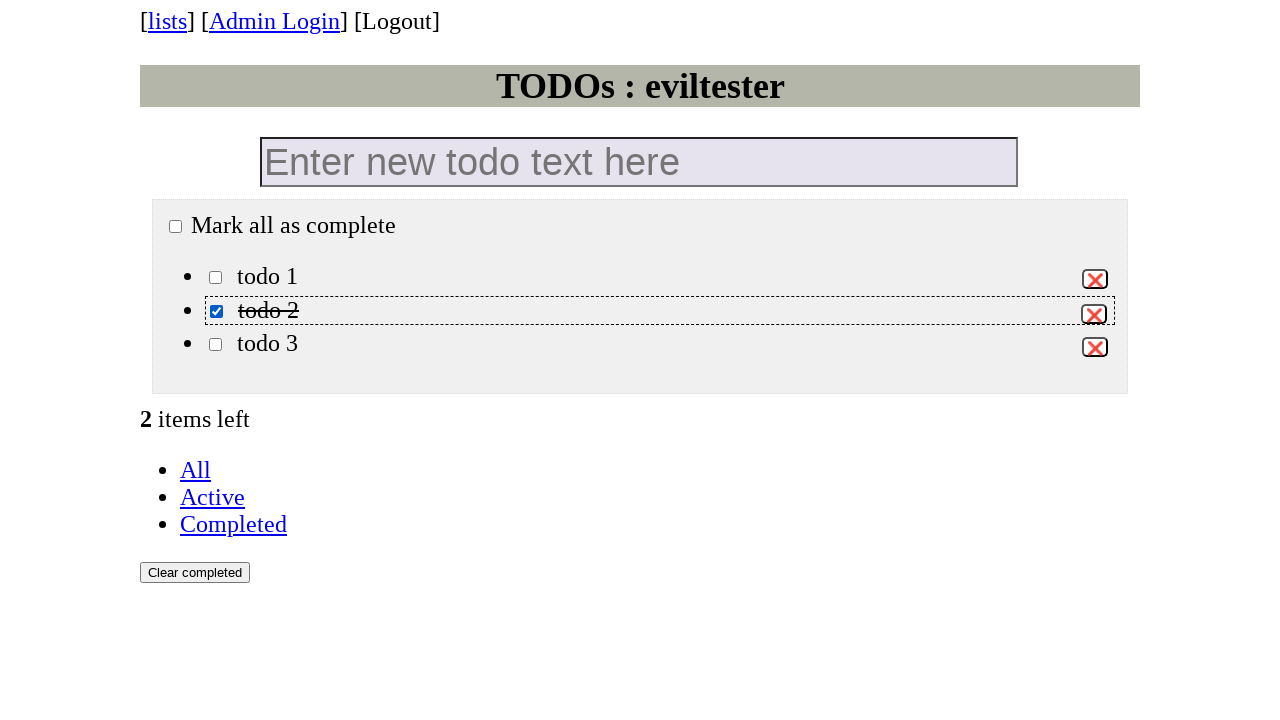

Verified first checkbox is not checked
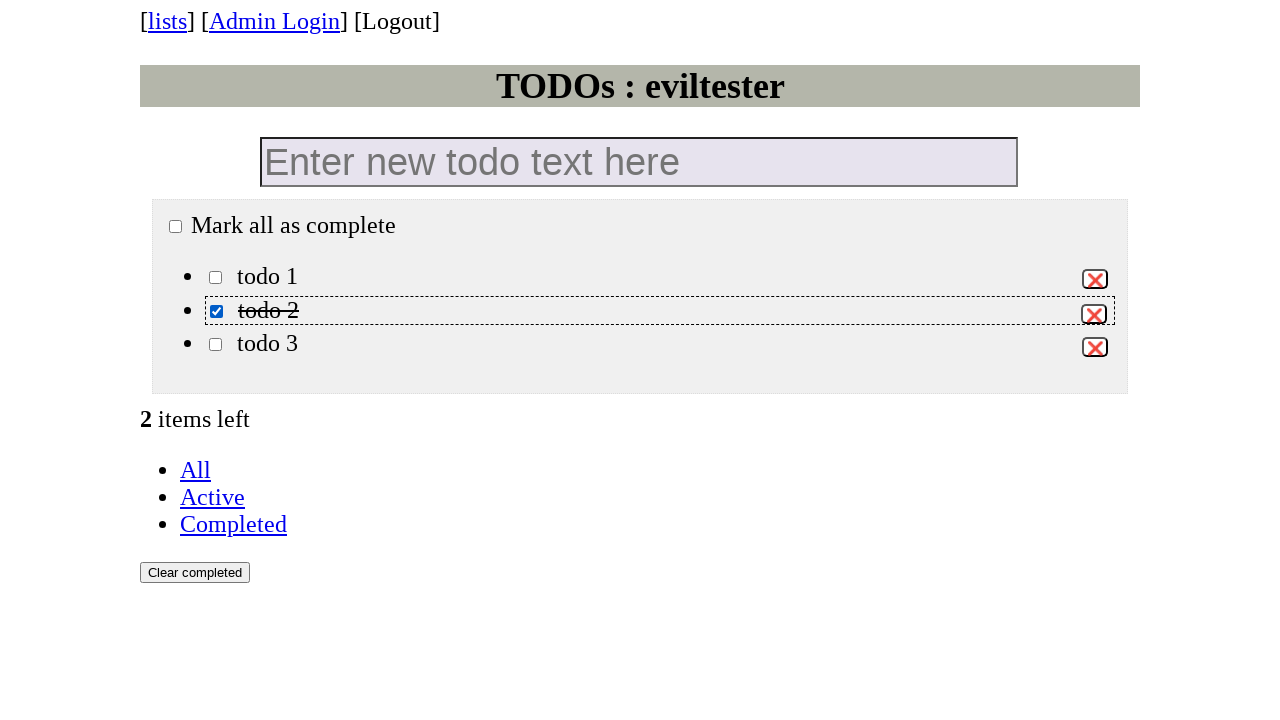

Verified second checkbox is checked
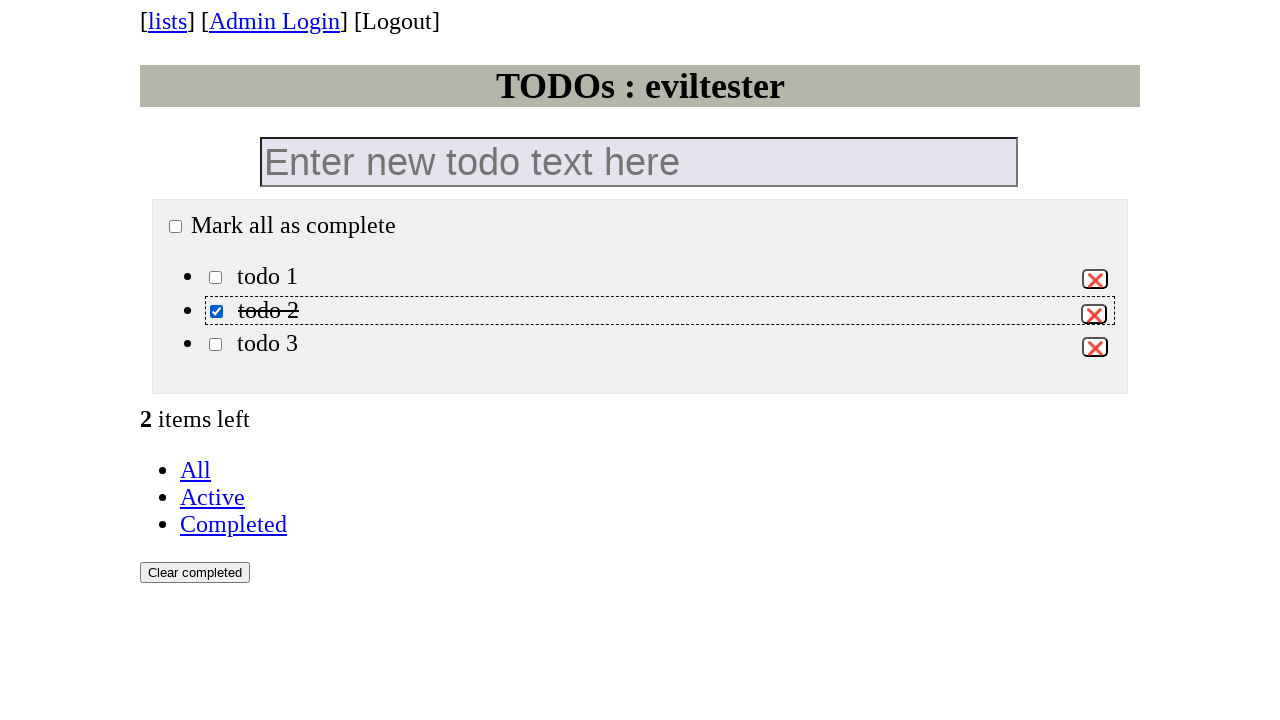

Verified third checkbox is not checked
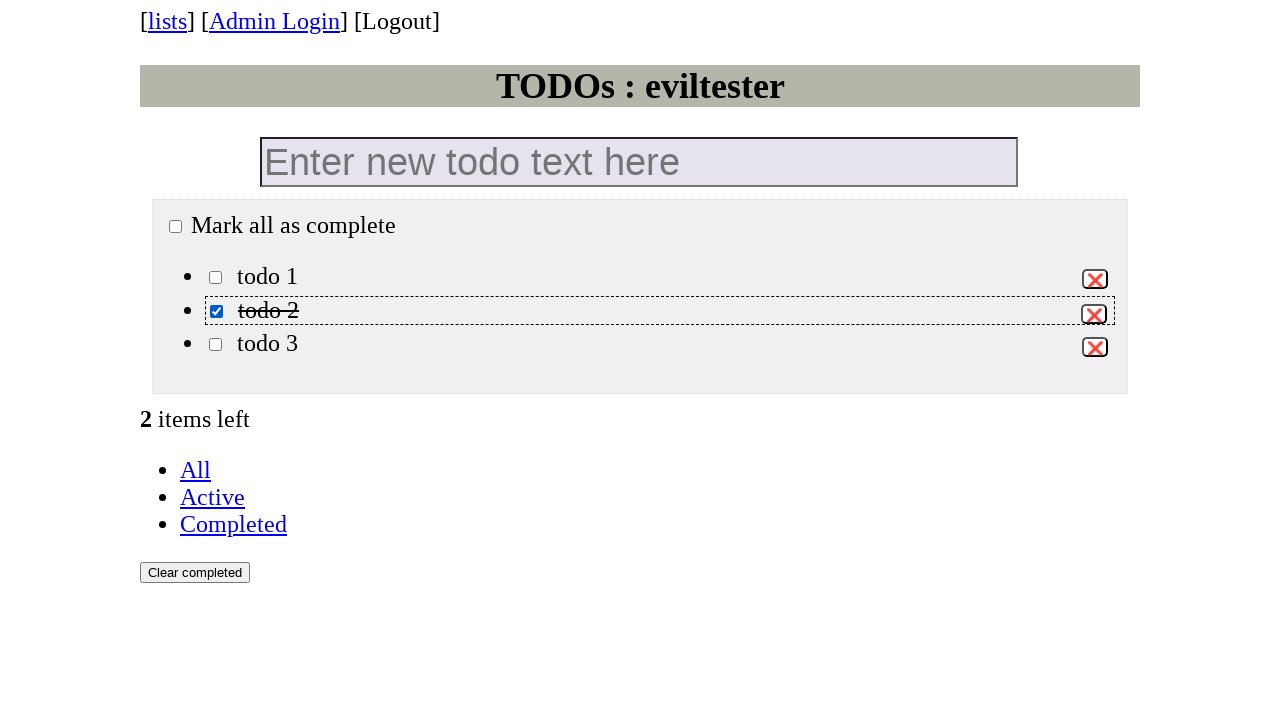

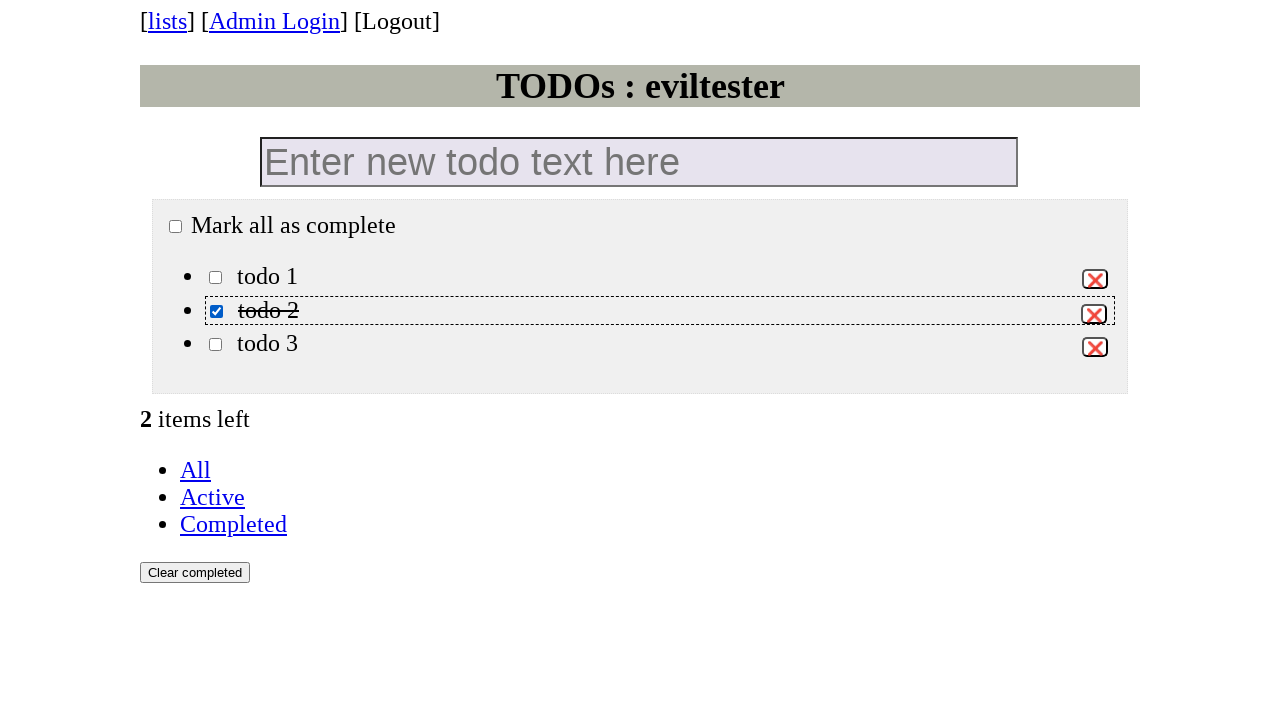